Tests the search function by searching for "Java" and verifying specific Java language results appear

Starting URL: https://www.99-bottles-of-beer.net/

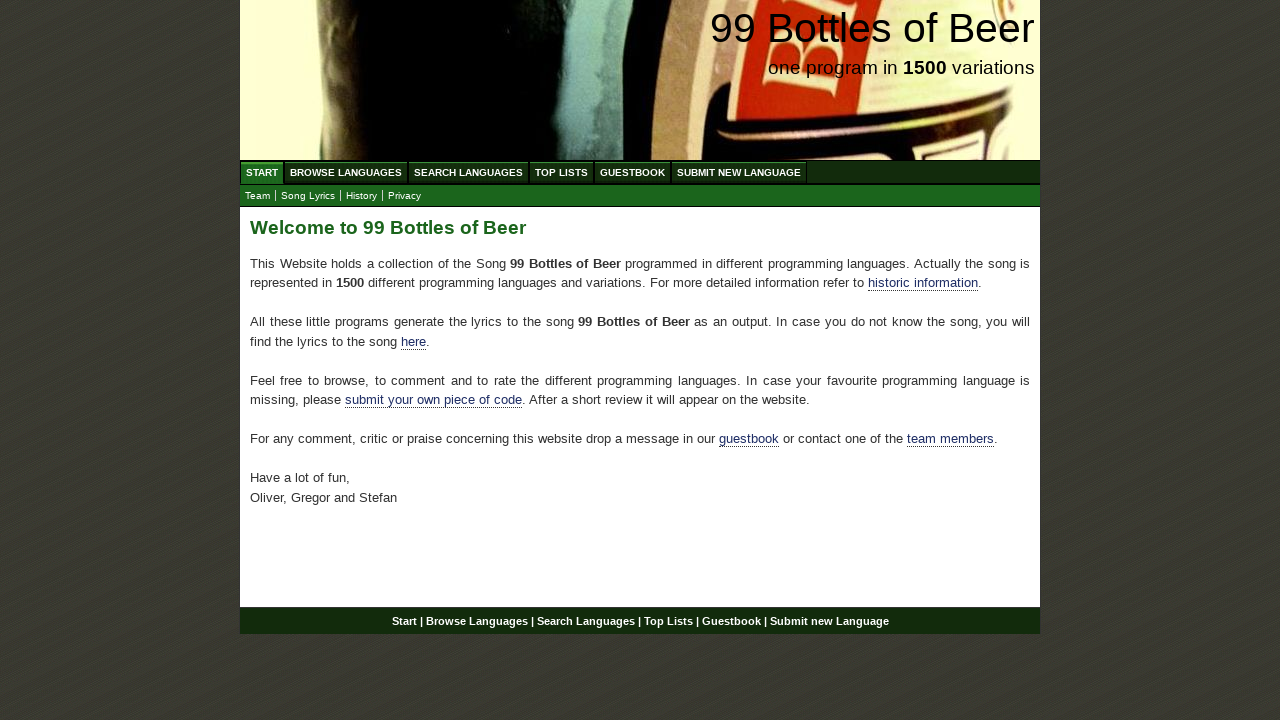

Clicked on Search menu at (468, 172) on text=Search
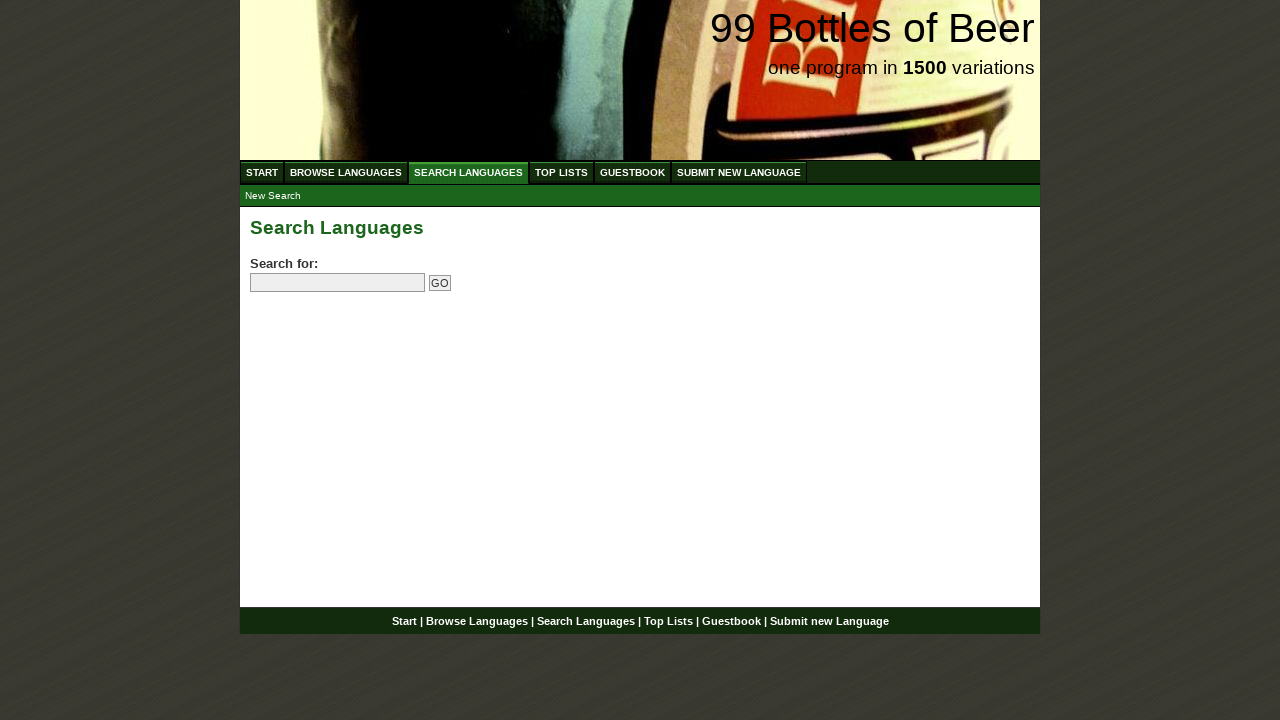

Filled search box with 'Java' on input[name='search']
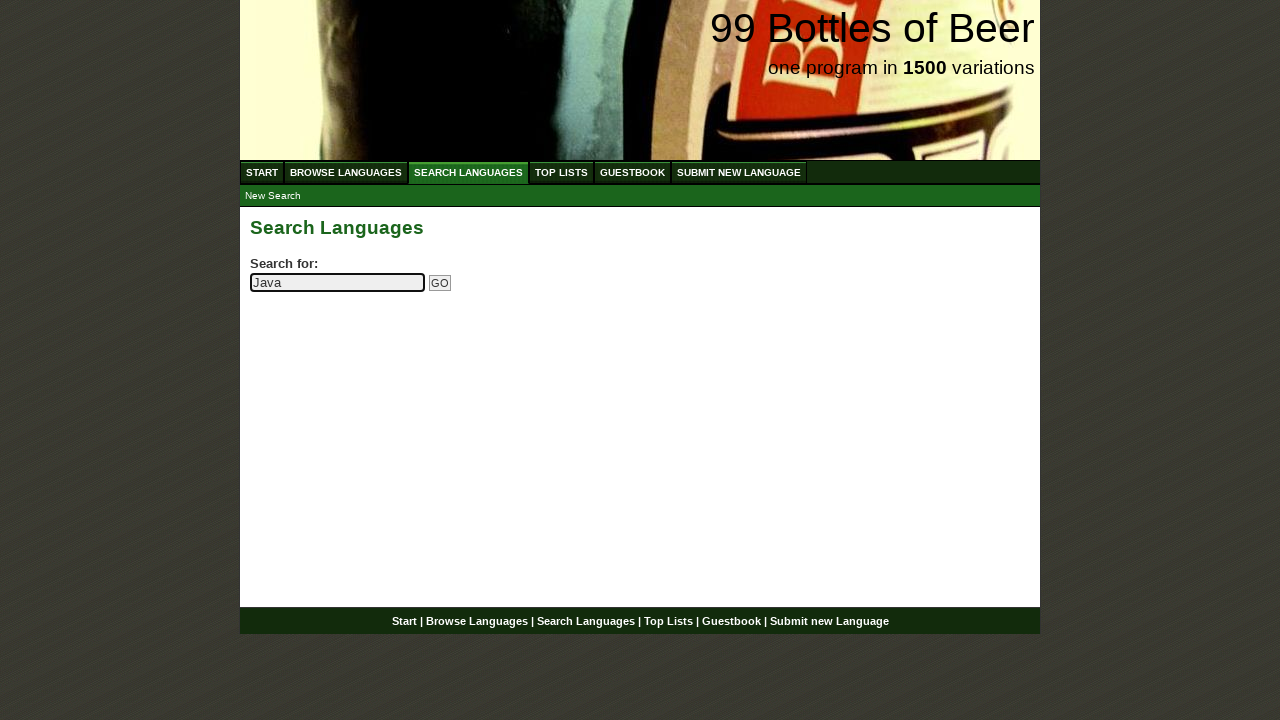

Clicked submit button to search for Java at (440, 283) on input[type='submit']
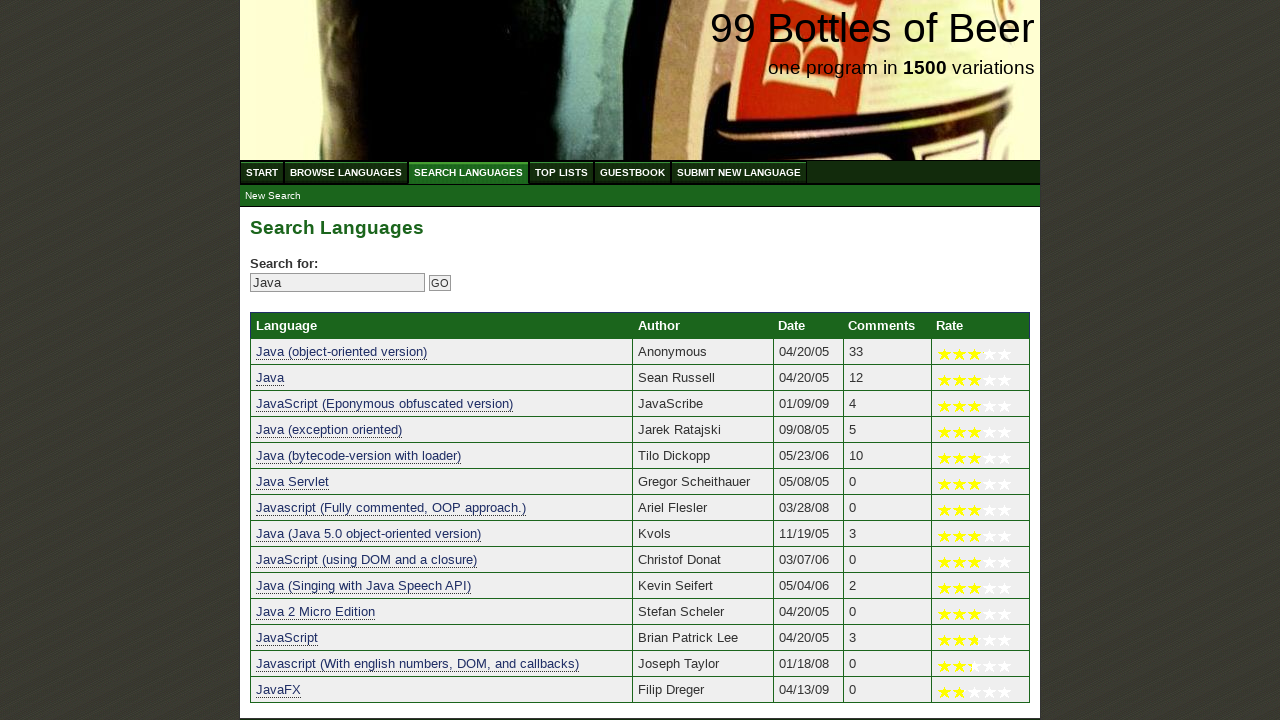

Java search results table loaded
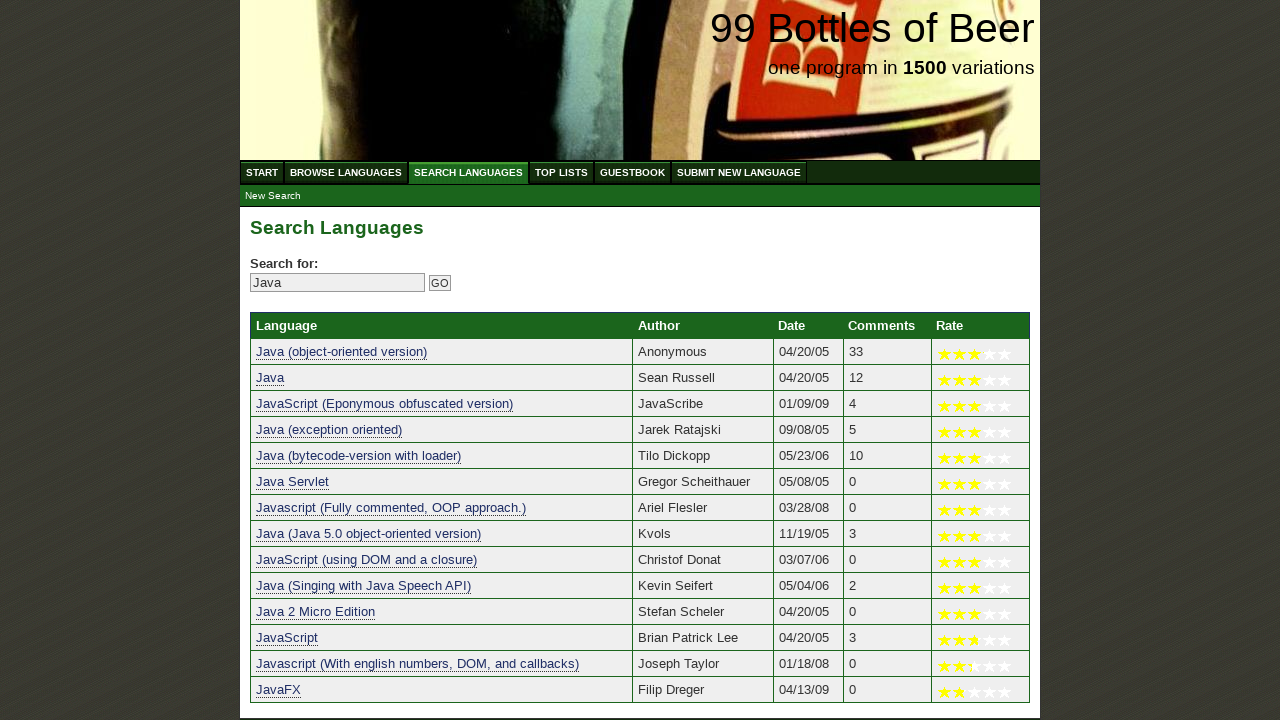

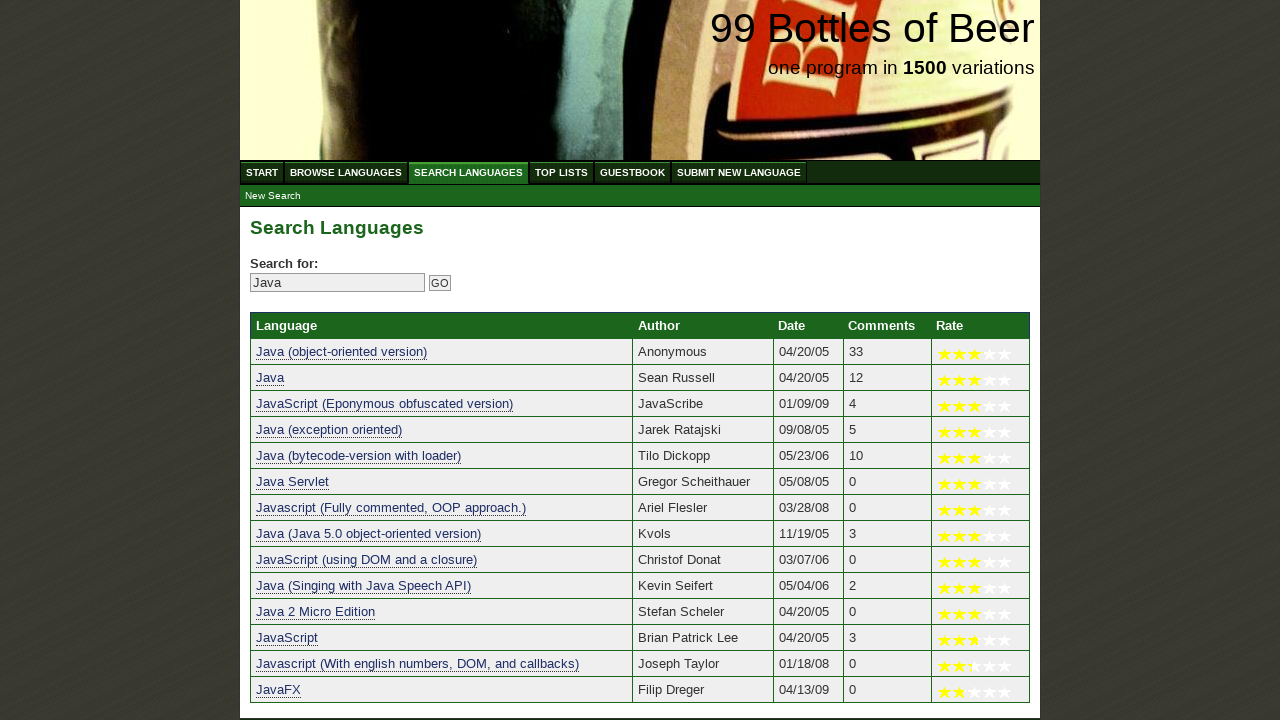